Navigates to the Automation Exercise website and verifies the page loads correctly by checking the page title and URL.

Starting URL: https://automationexercise.com/

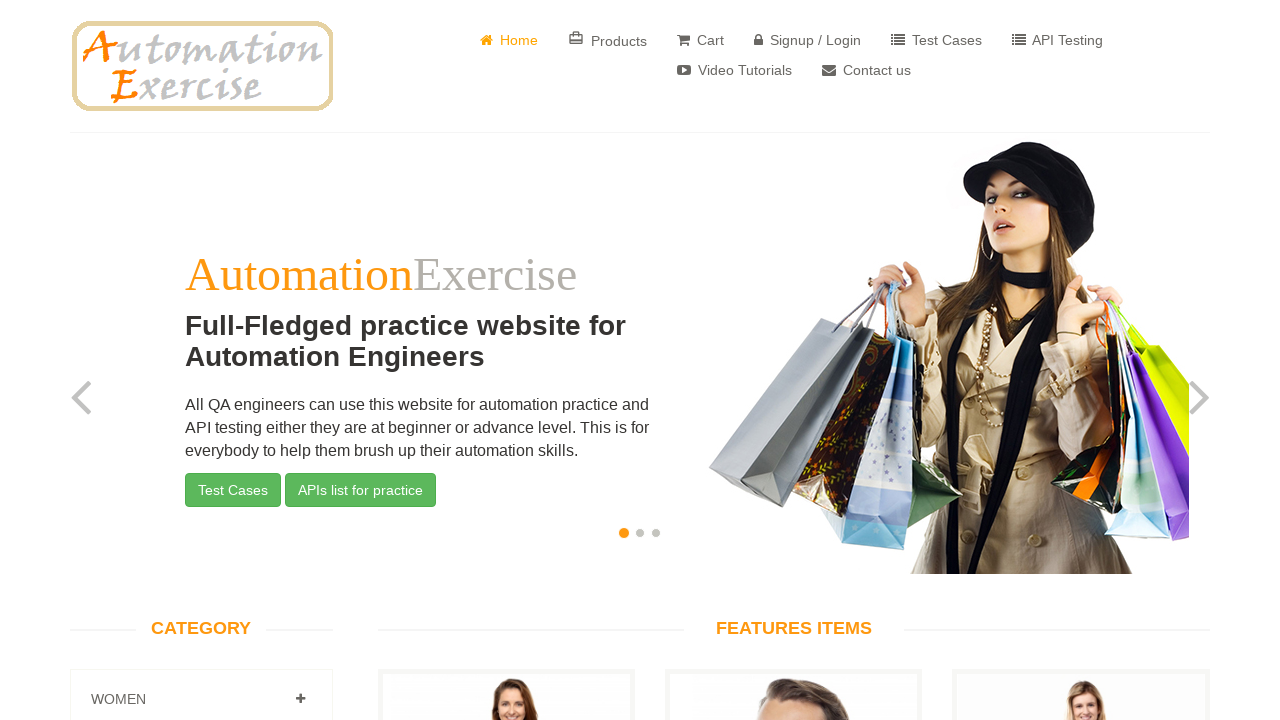

Waited for page to reach domcontentloaded state
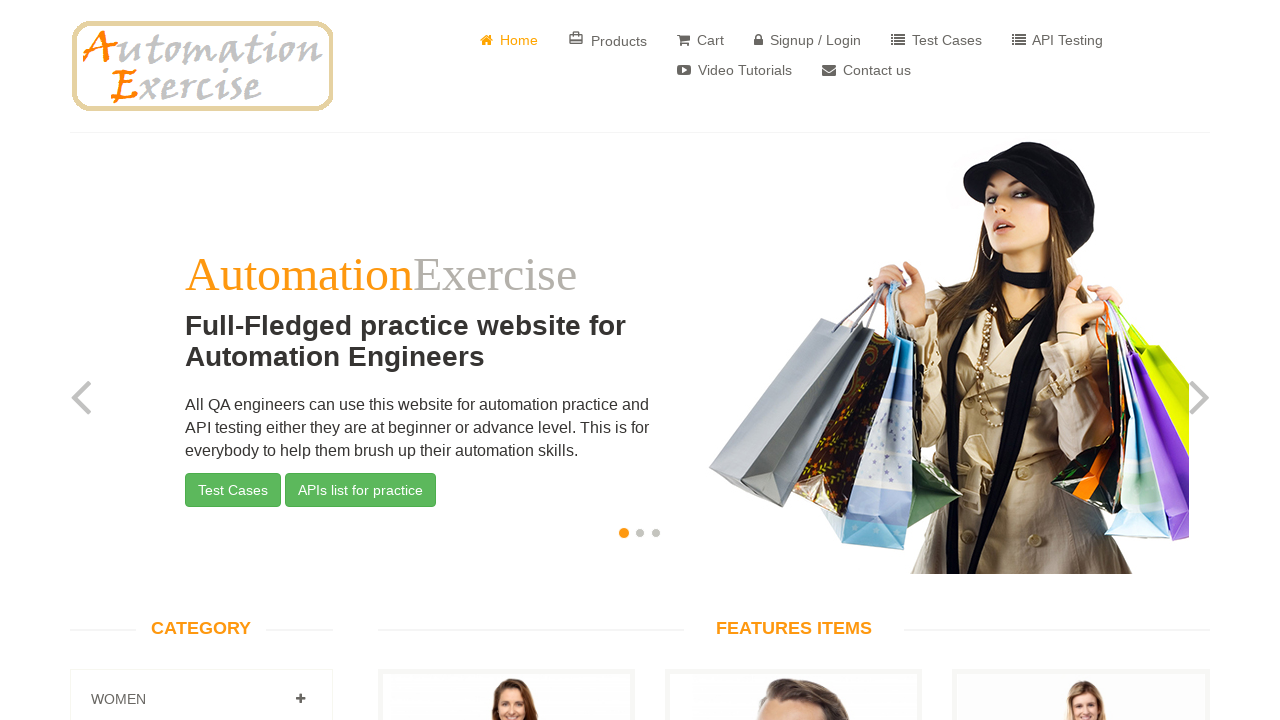

Retrieved page title: Automation Exercise
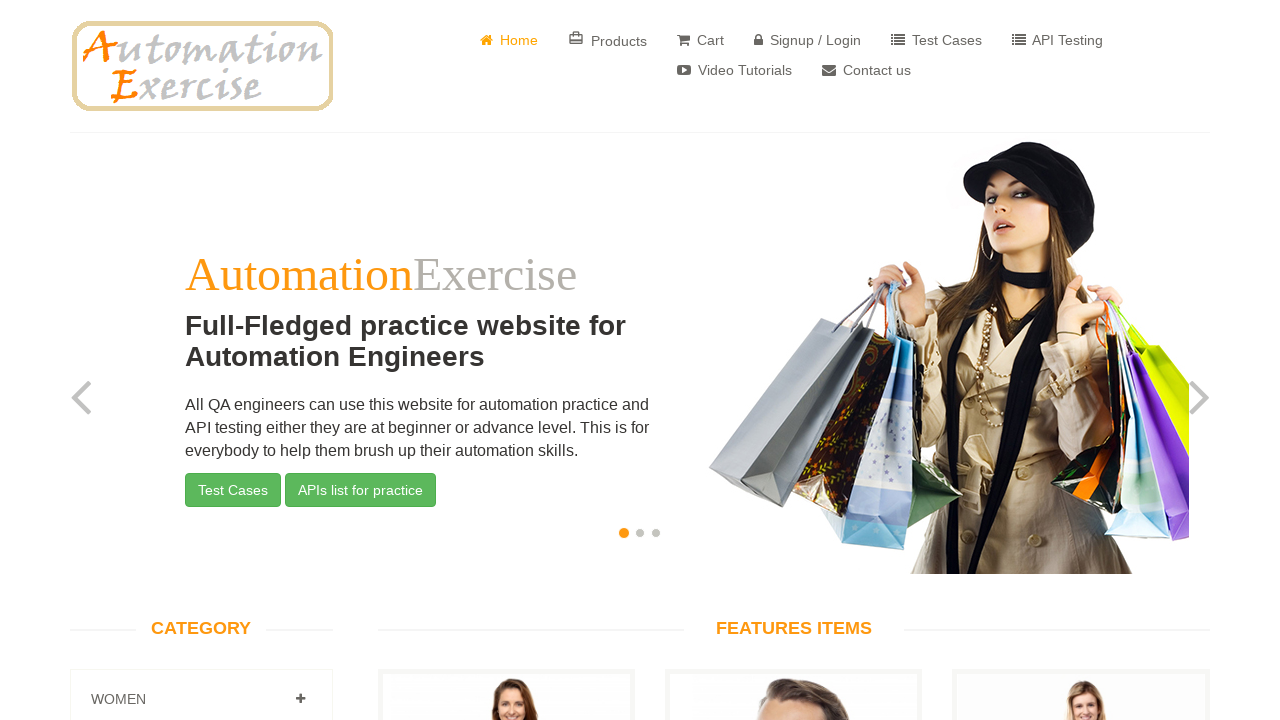

Retrieved current URL: https://automationexercise.com/
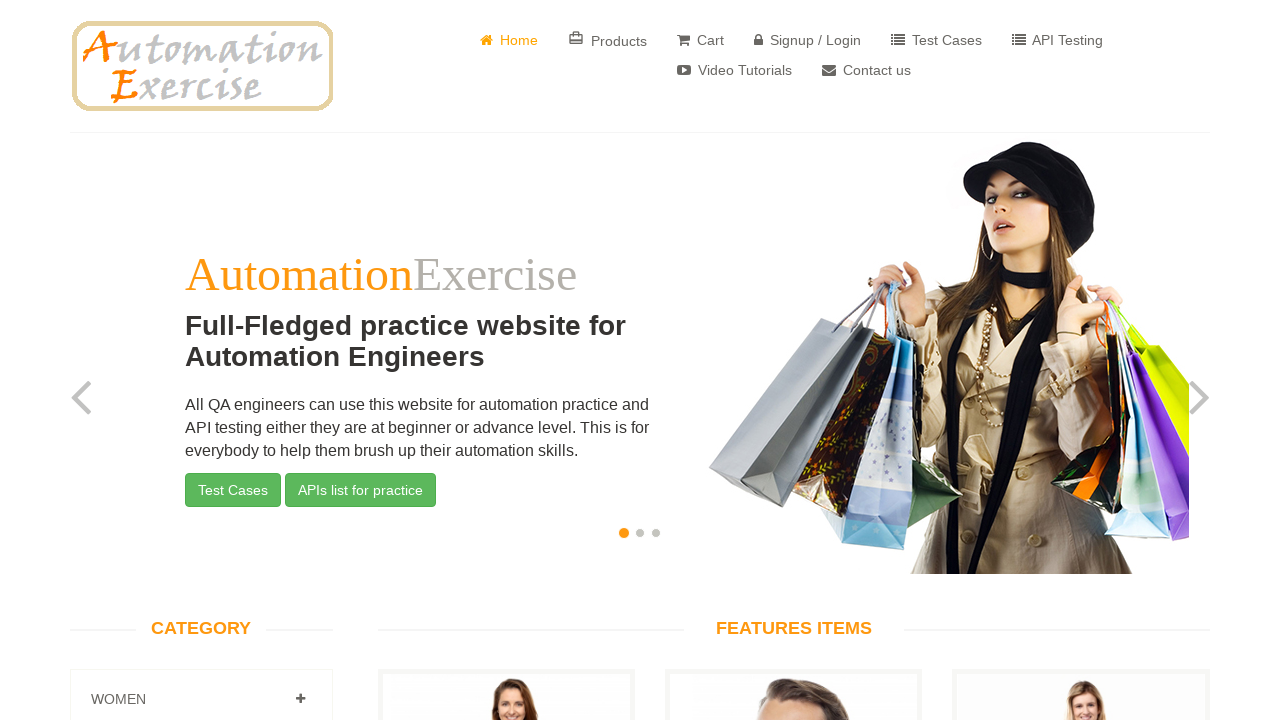

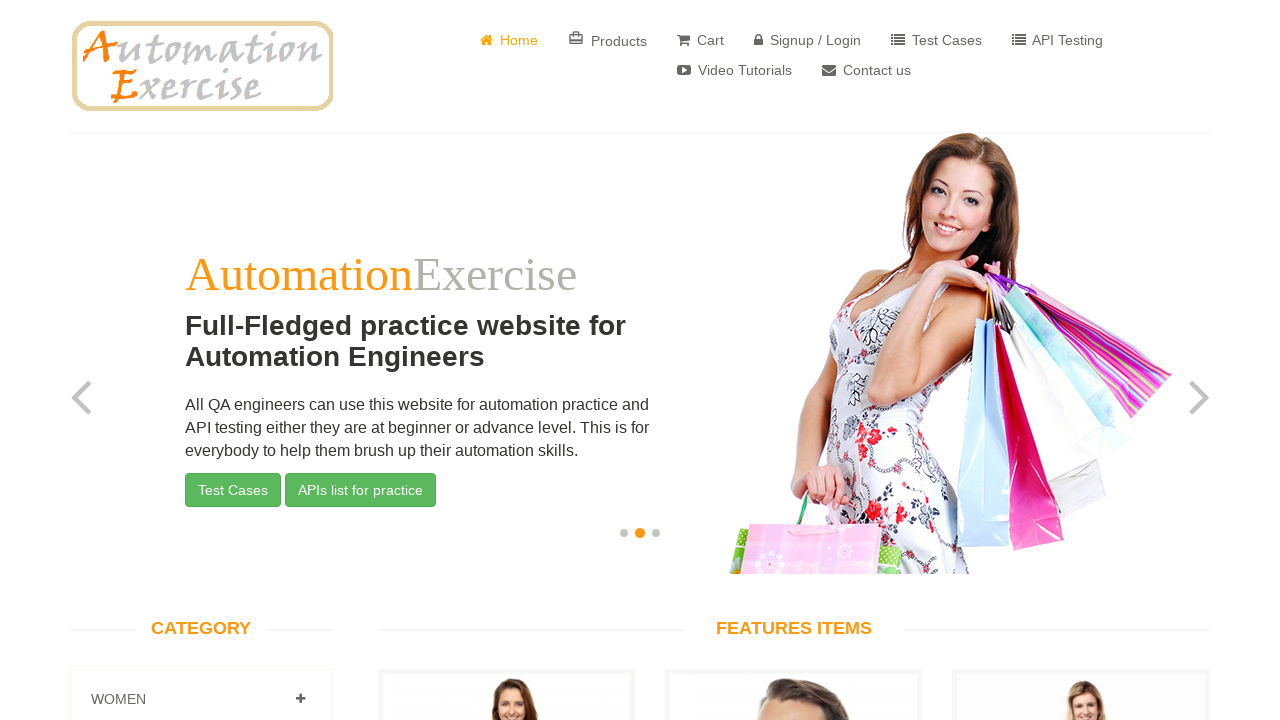